Tests iframe handling by switching to an iframe, clicking a button inside it, then switching back to the parent frame and clicking a theme change link on the main page.

Starting URL: https://www.w3schools.com/js/tryit.asp?filename=tryjs_myfirst

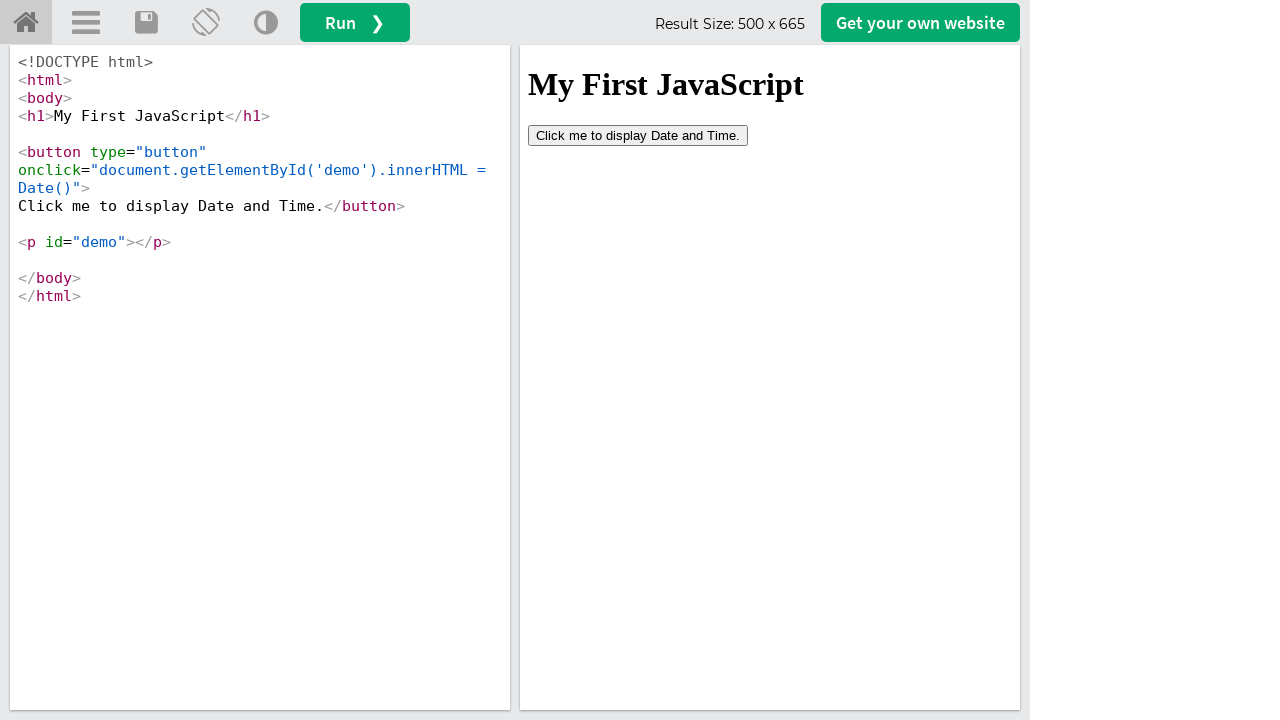

Waited 2000ms for page to load
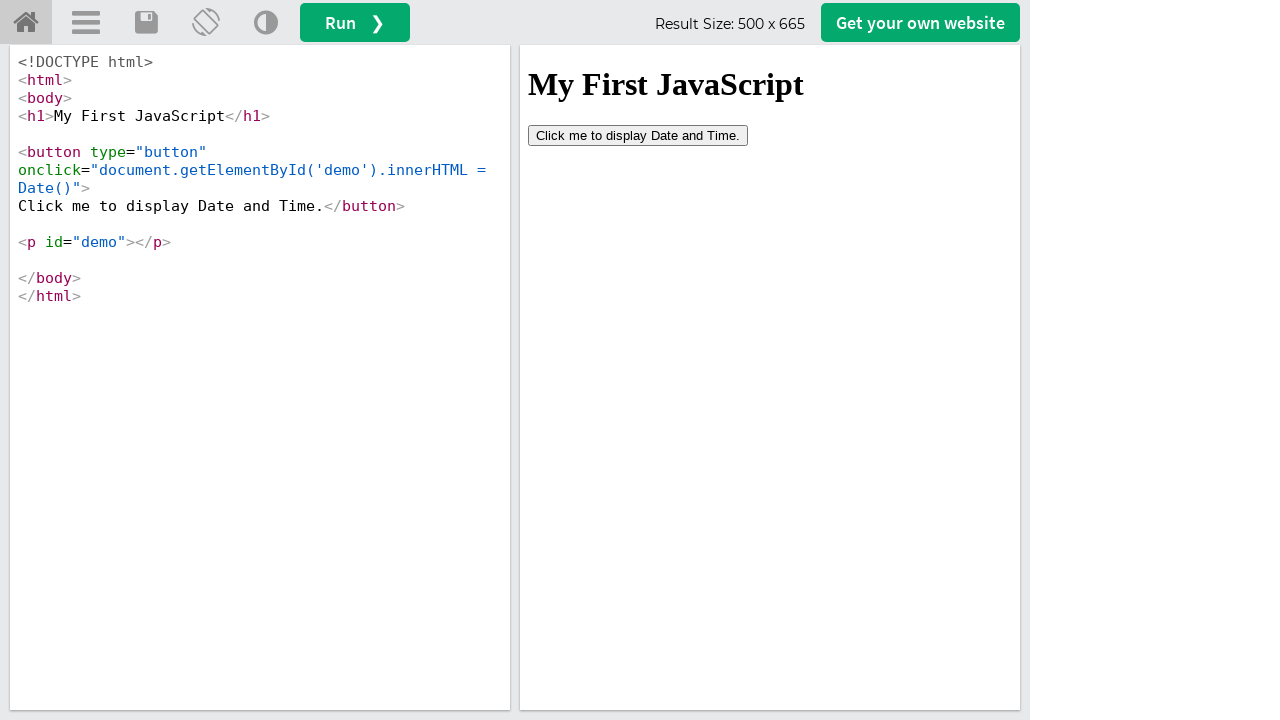

Switched to iframe named 'iframeResult'
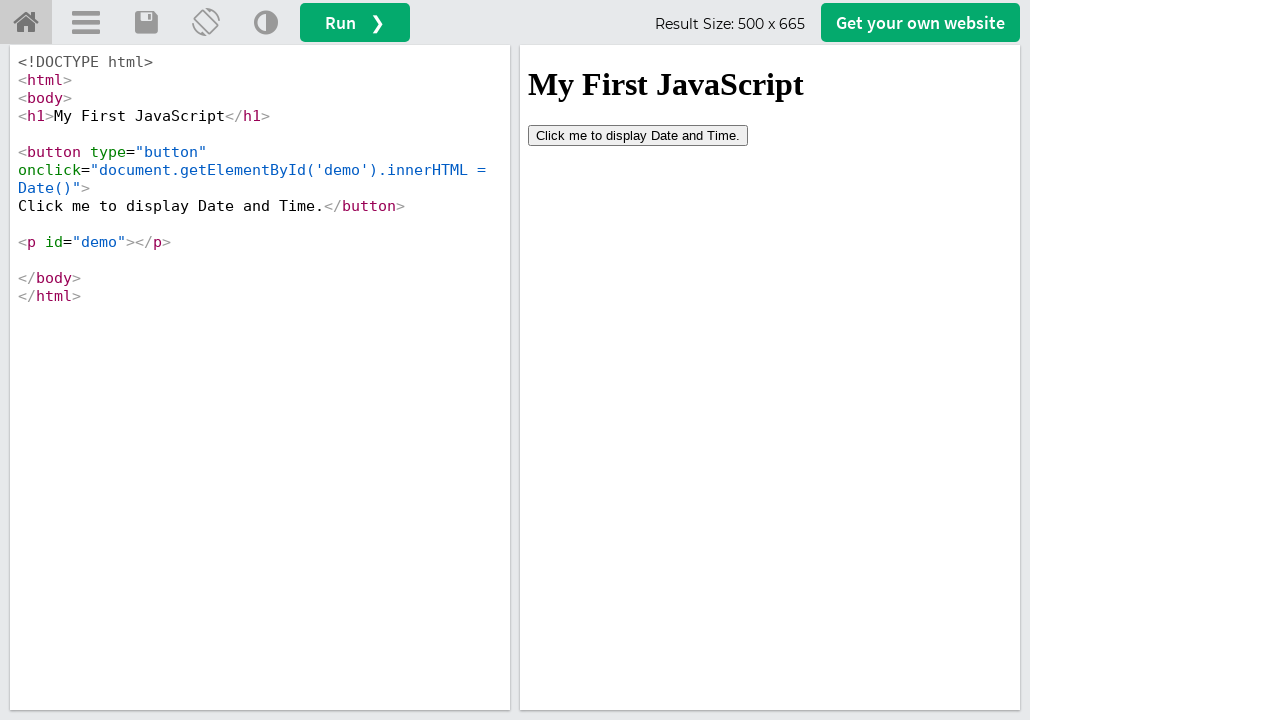

Clicked 'Click me' button inside iframe at (638, 135) on xpath=//button[contains(text(),'Click me')]
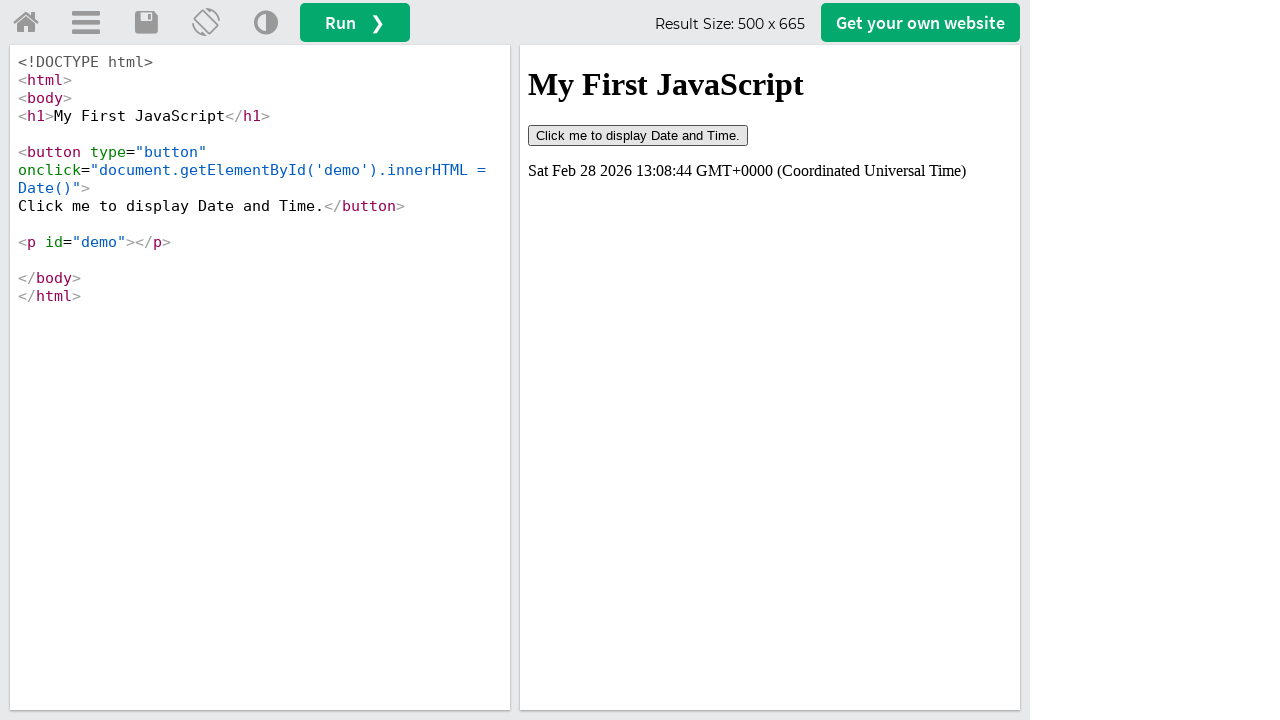

Retrieved button text from iframe: '
Click me to display Date and Time.'
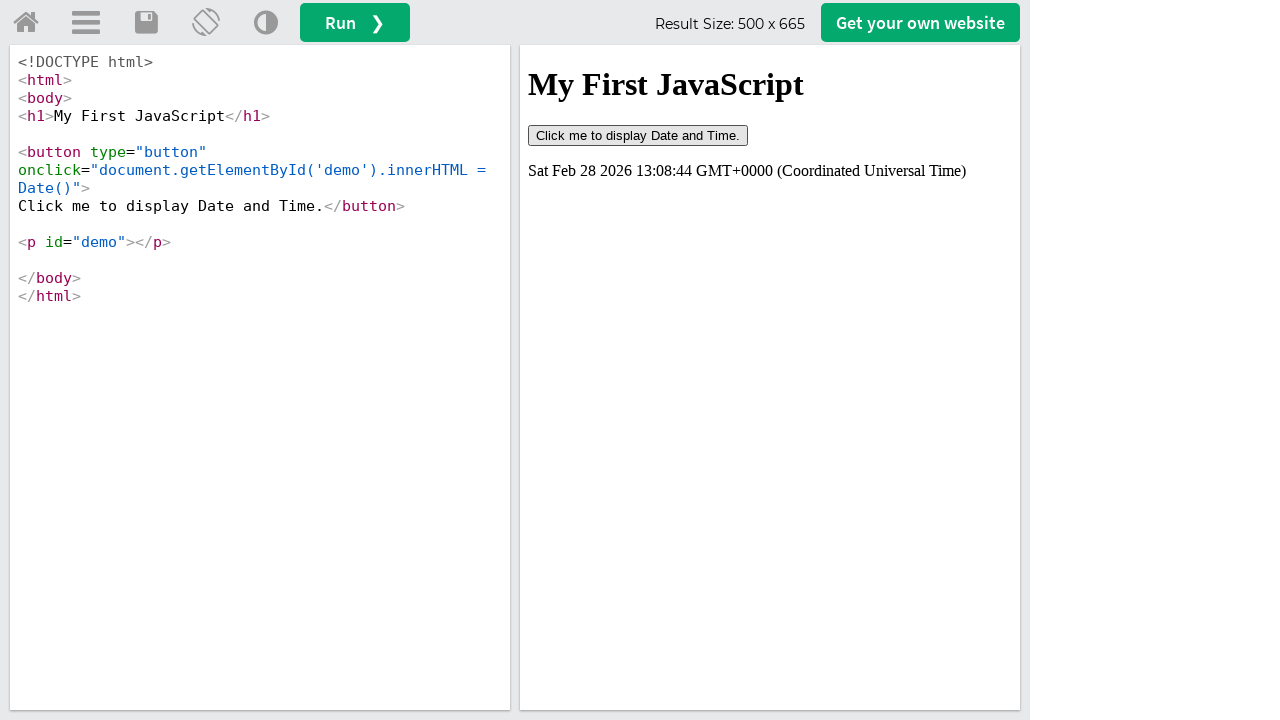

Clicked 'Change Theme' link on main page after switching back from iframe at (266, 23) on (//a[@title='Change Theme'])[1]
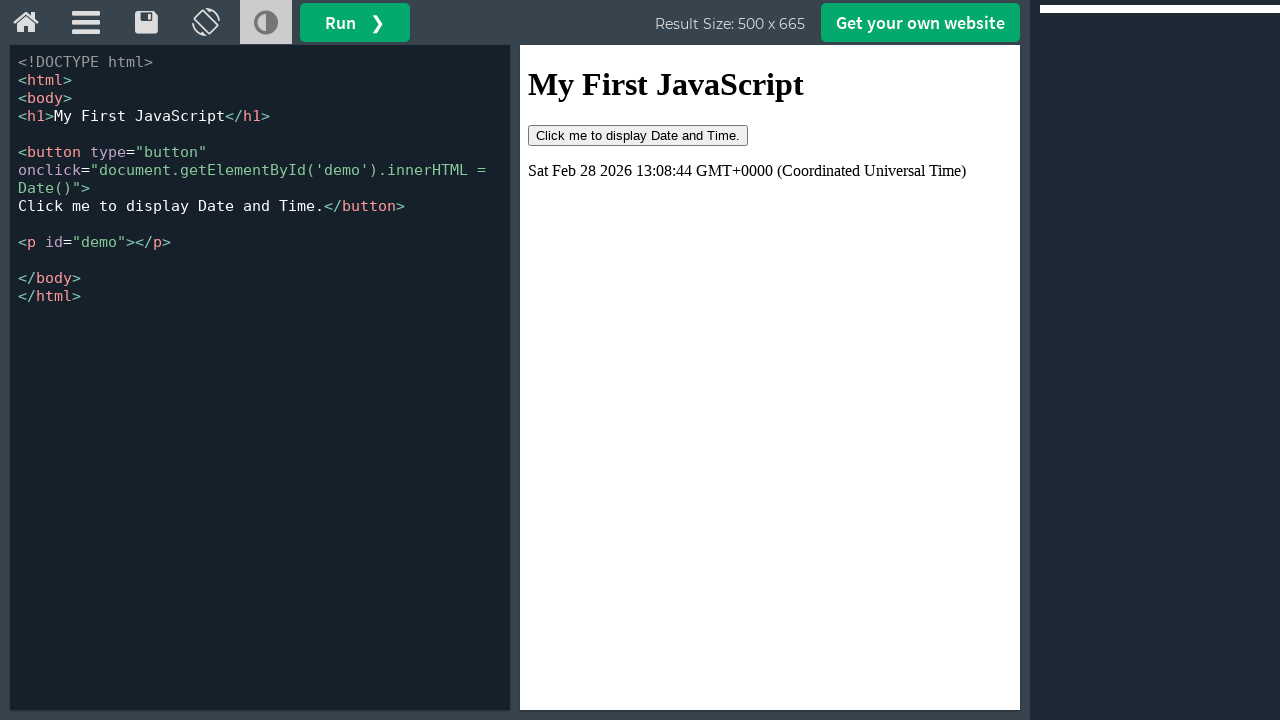

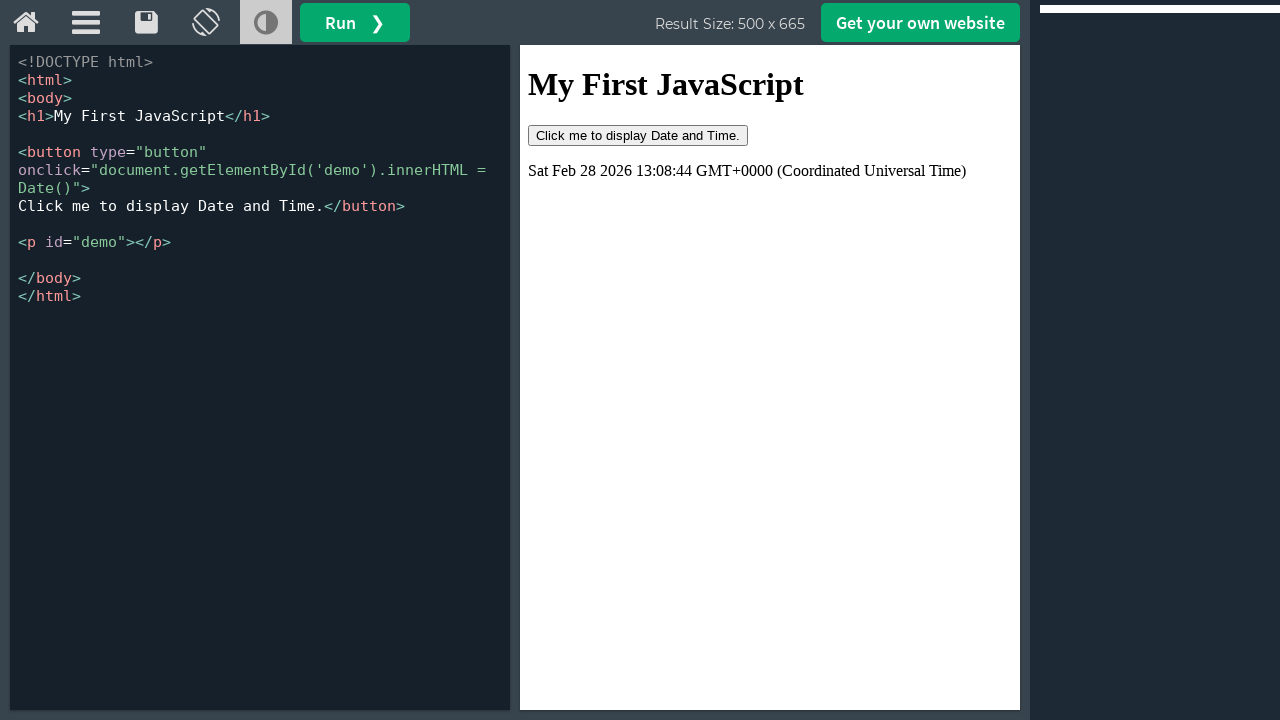